Tests handling nested iframes by navigating to a page with multiple frames, switching between outer and inner frames, and entering text in an input field within the inner frame

Starting URL: https://demo.automationtesting.in/Frames.html

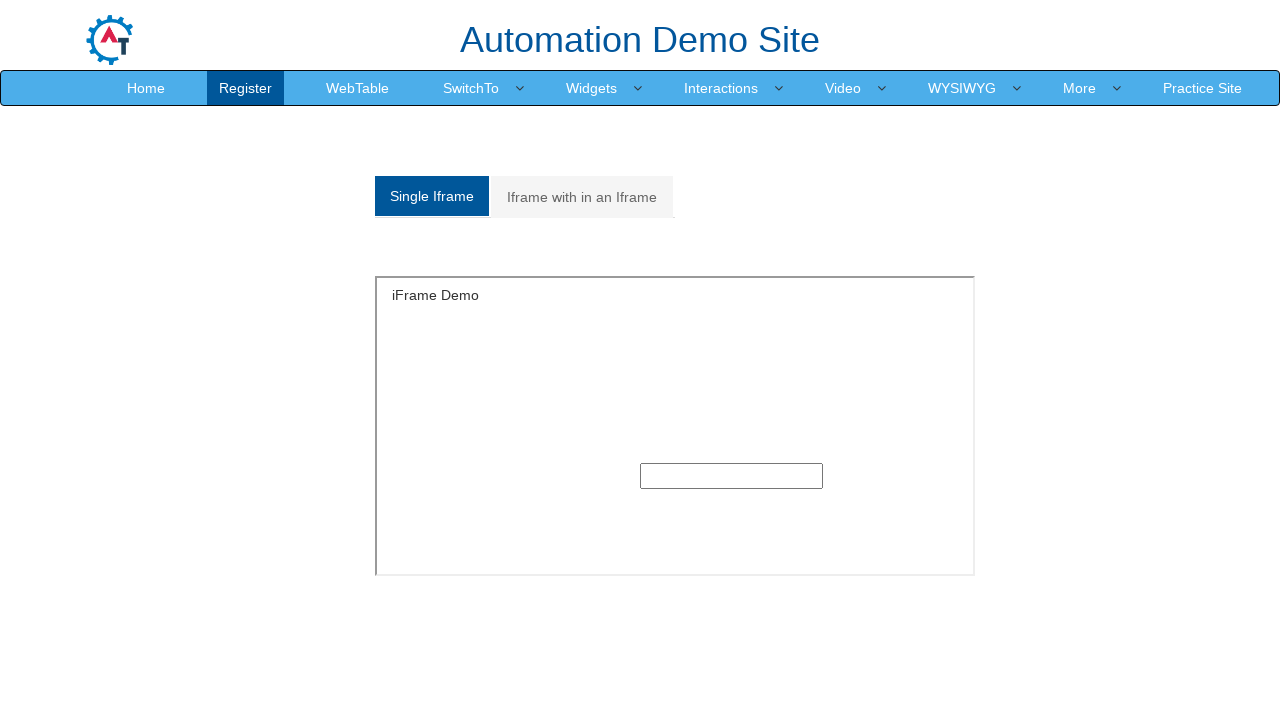

Clicked on 'Iframe with in an Iframe' tab at (582, 197) on xpath=//a[text()='Iframe with in an Iframe']
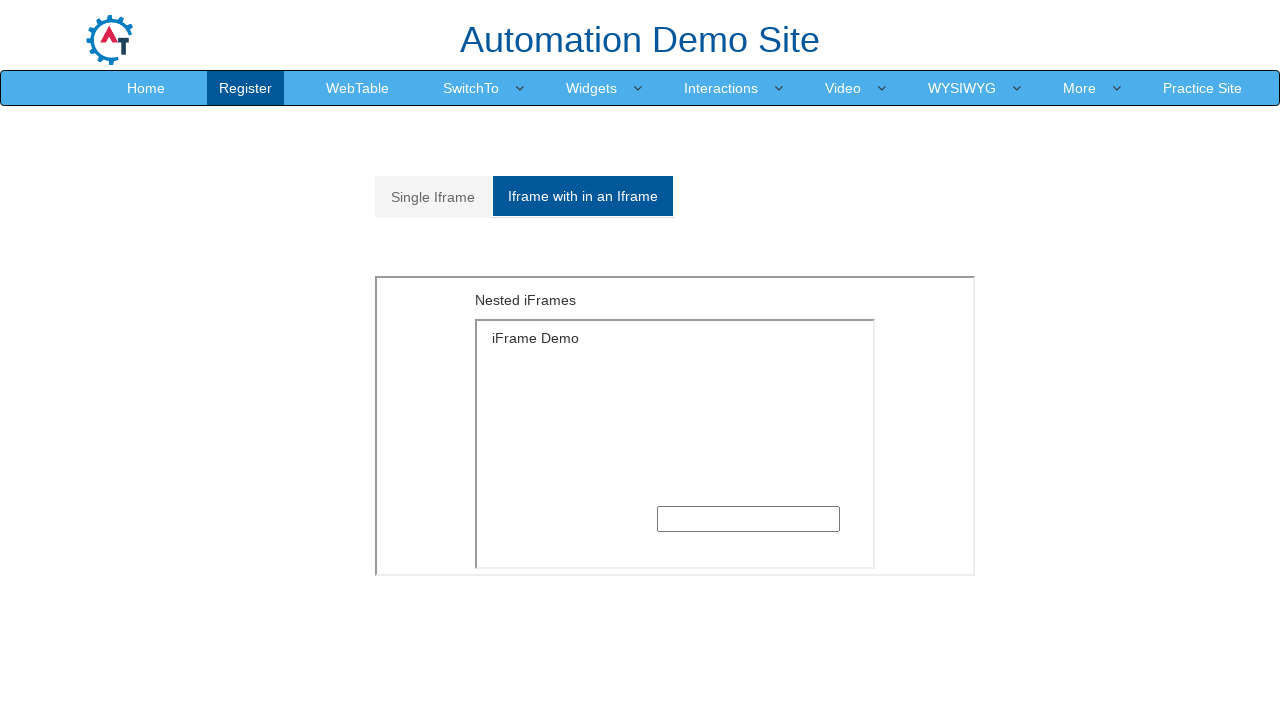

Located outer iframe with MultipleFrames.html
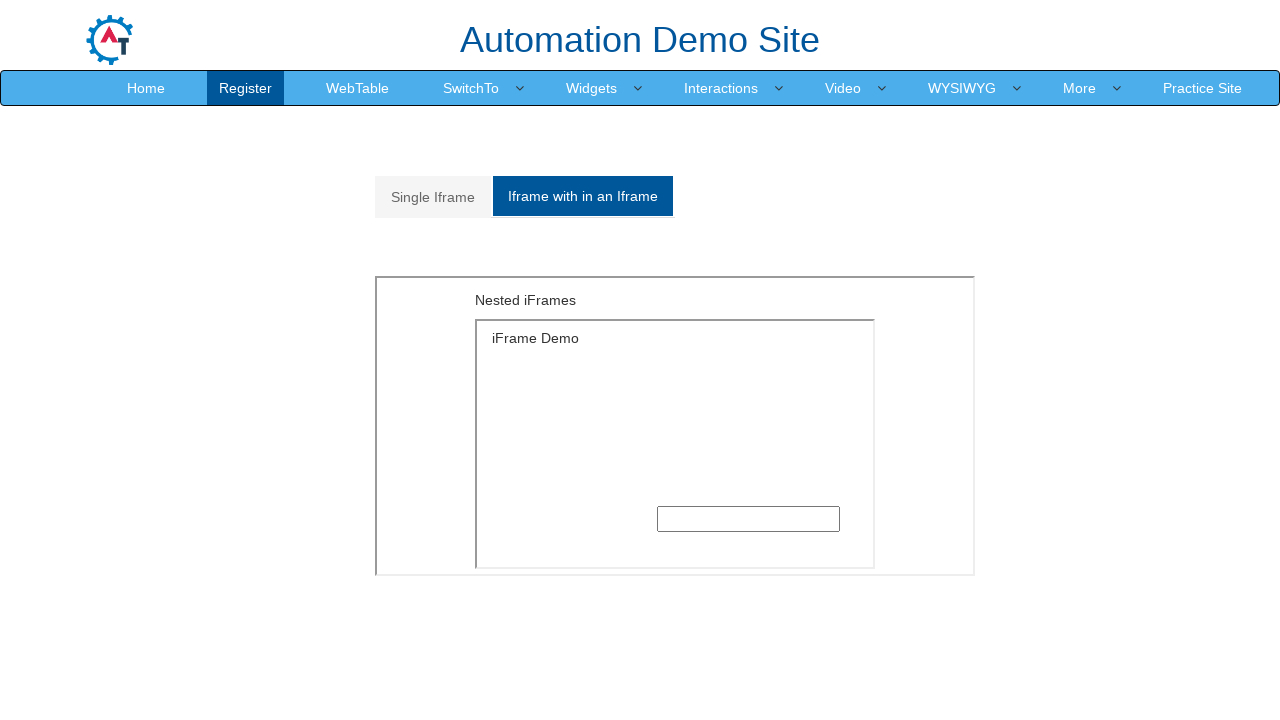

Located inner iframe with SingleFrame.html within outer frame
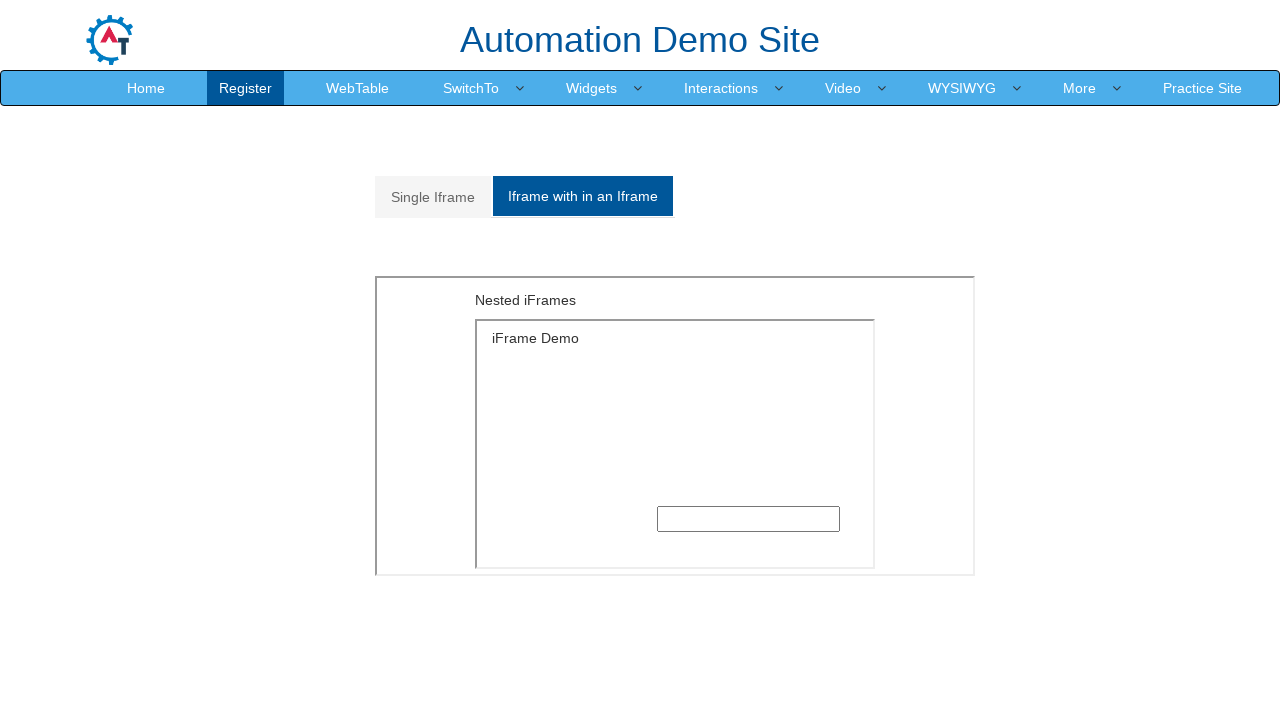

Entered 'Welcome' text in input field within inner frame on xpath=//iframe[@src='MultipleFrames.html'] >> internal:control=enter-frame >> xp
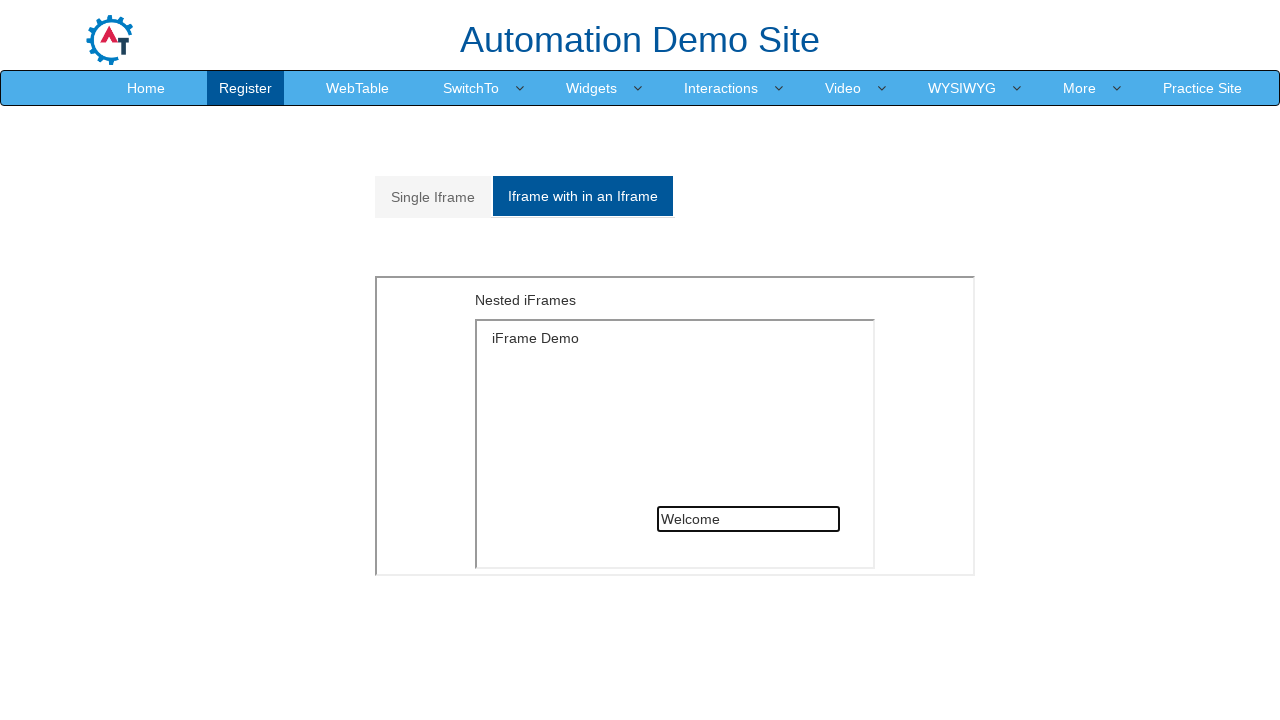

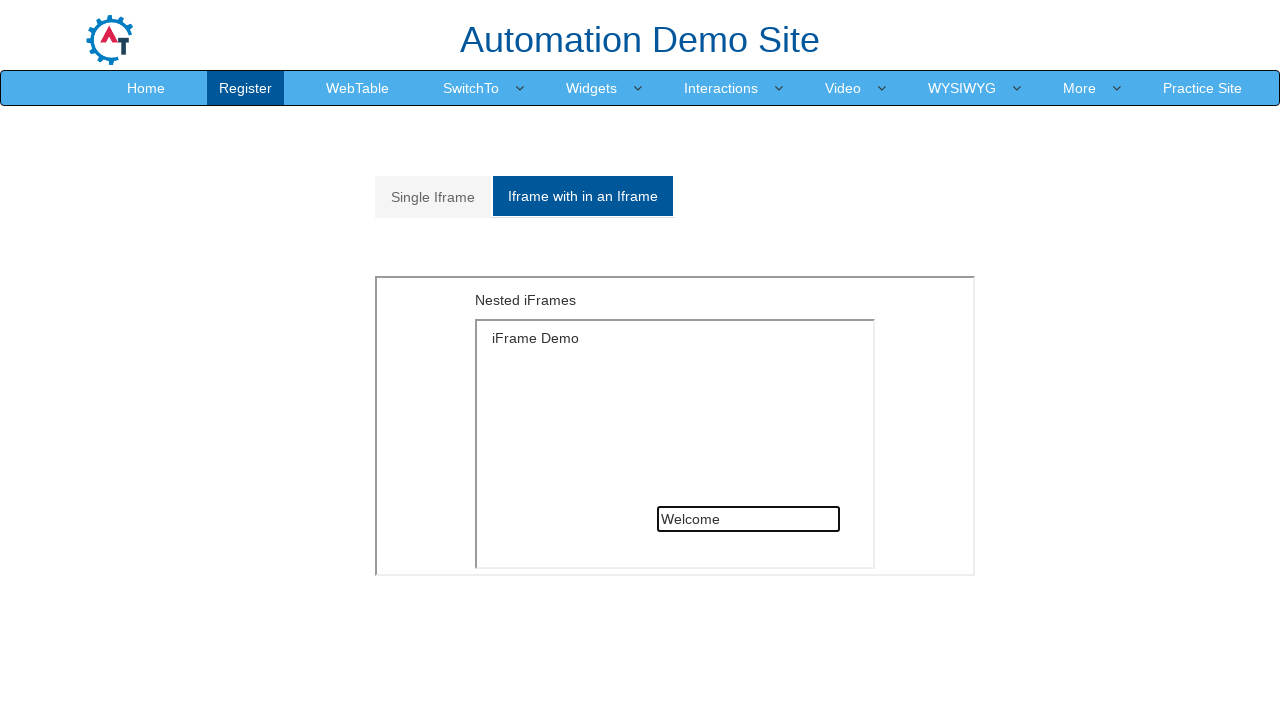